Tests clicking the full image button on the JPL Space page and verifies the full-size image modal appears

Starting URL: https://data-class-jpl-space.s3.amazonaws.com/JPL_Space/index.html

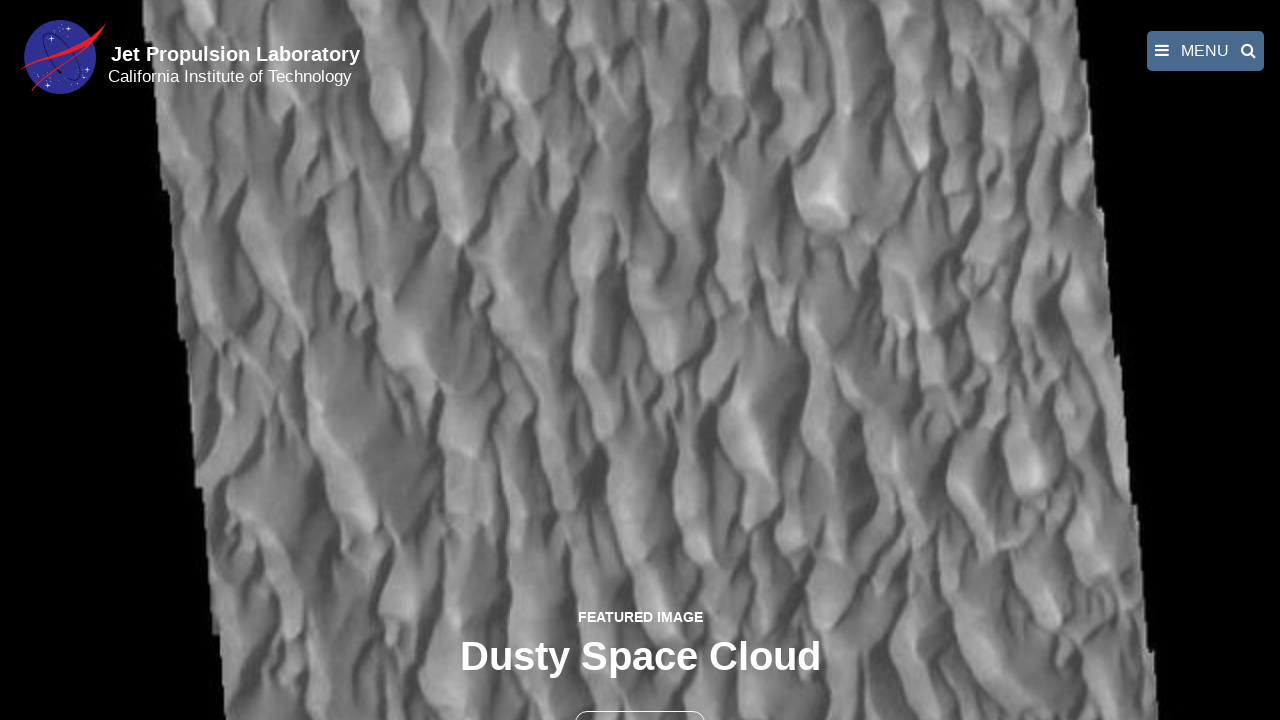

Navigated to JPL Space page
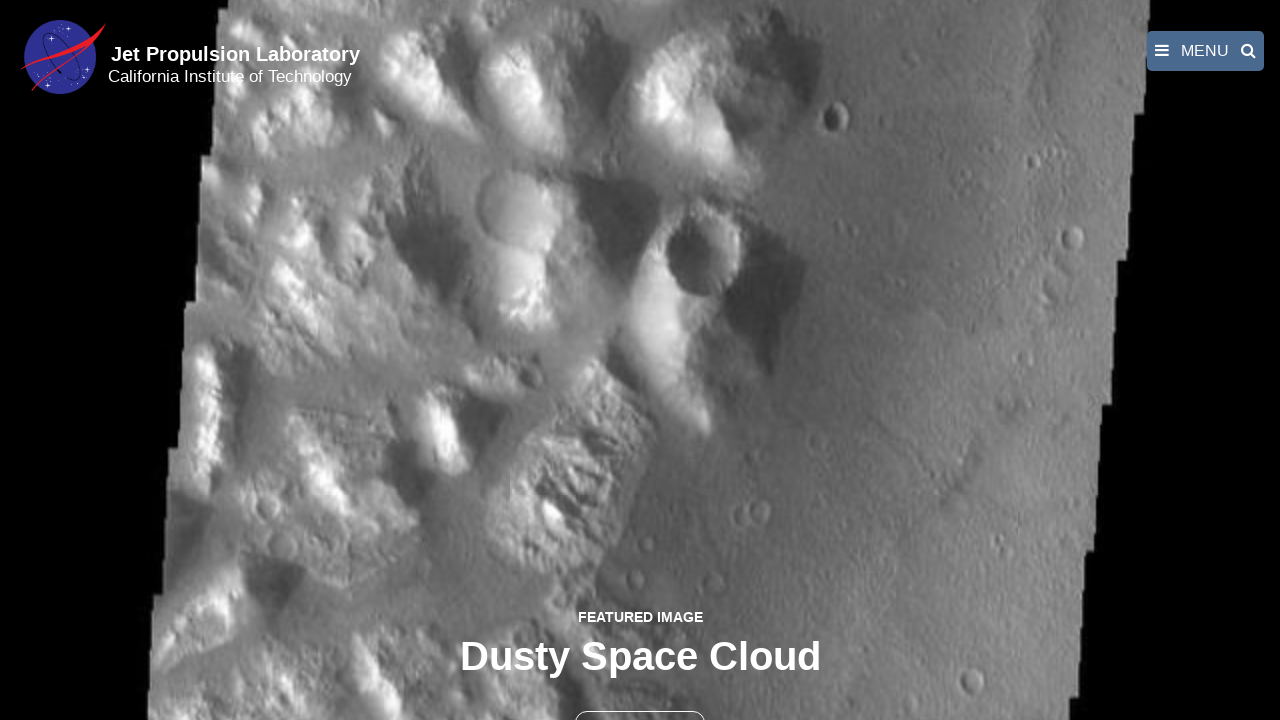

Clicked the full image button (second button on page) at (640, 699) on button >> nth=1
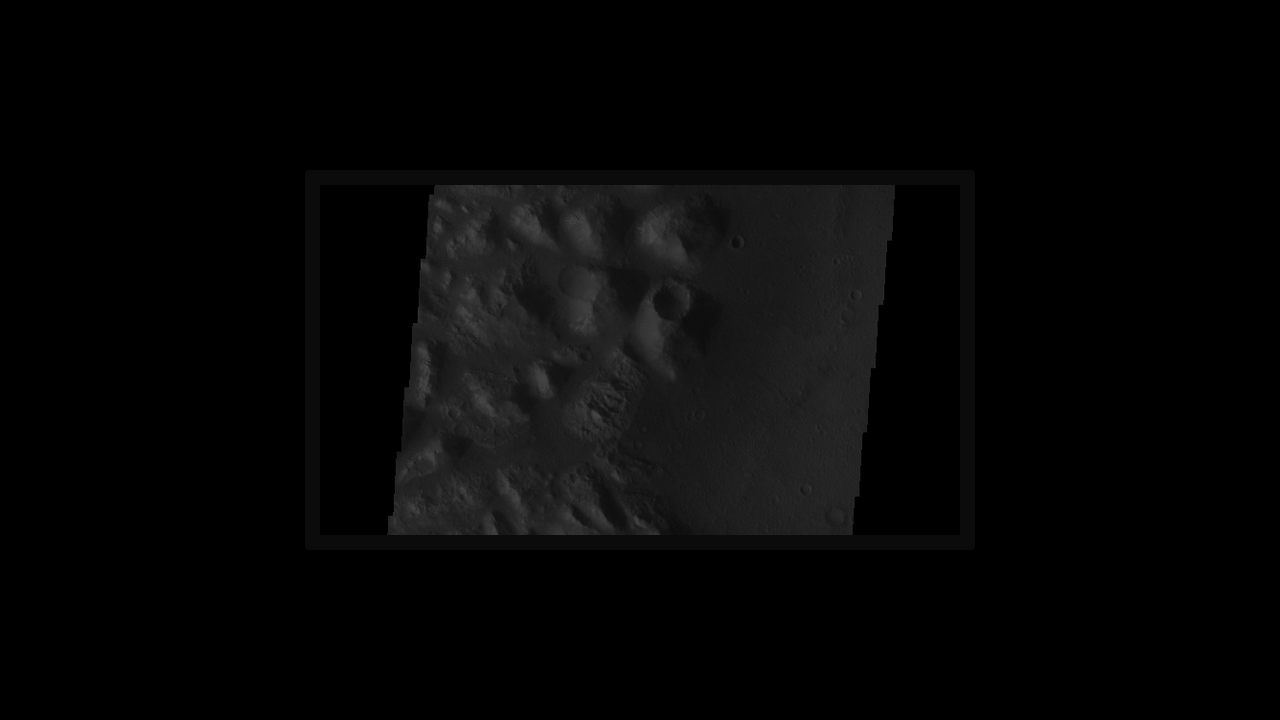

Full-size image modal appeared with fancybox image
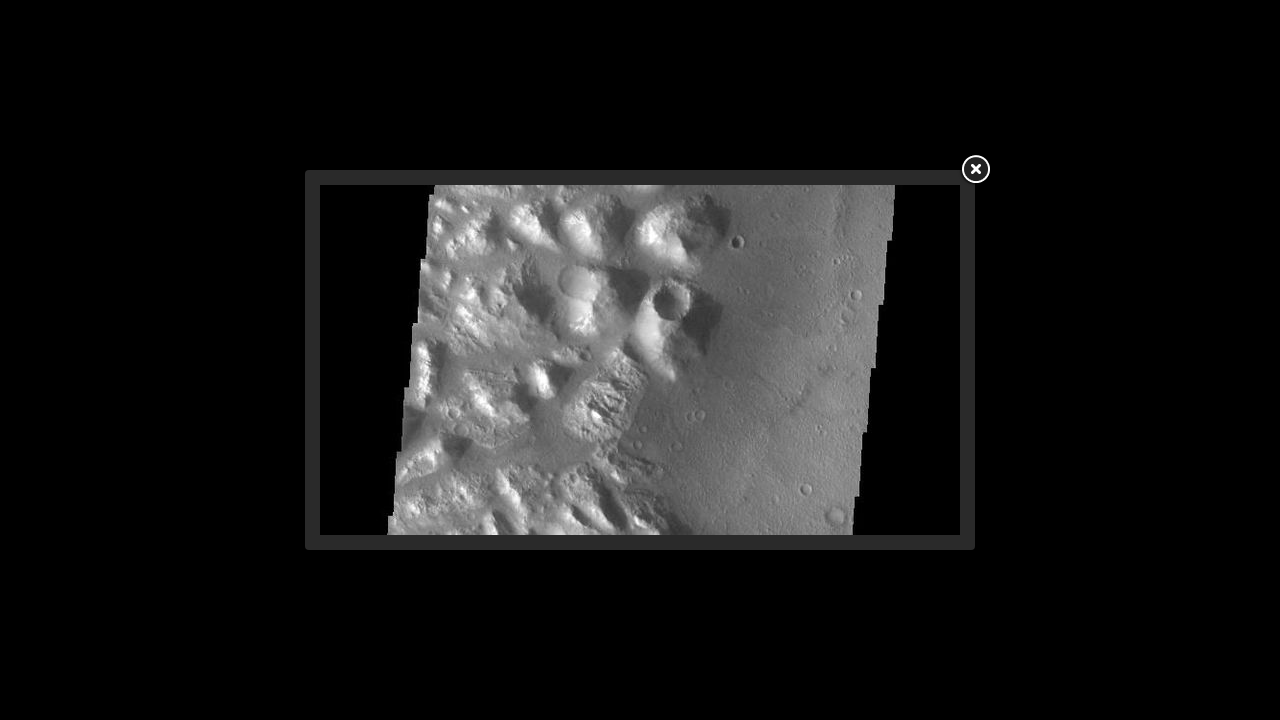

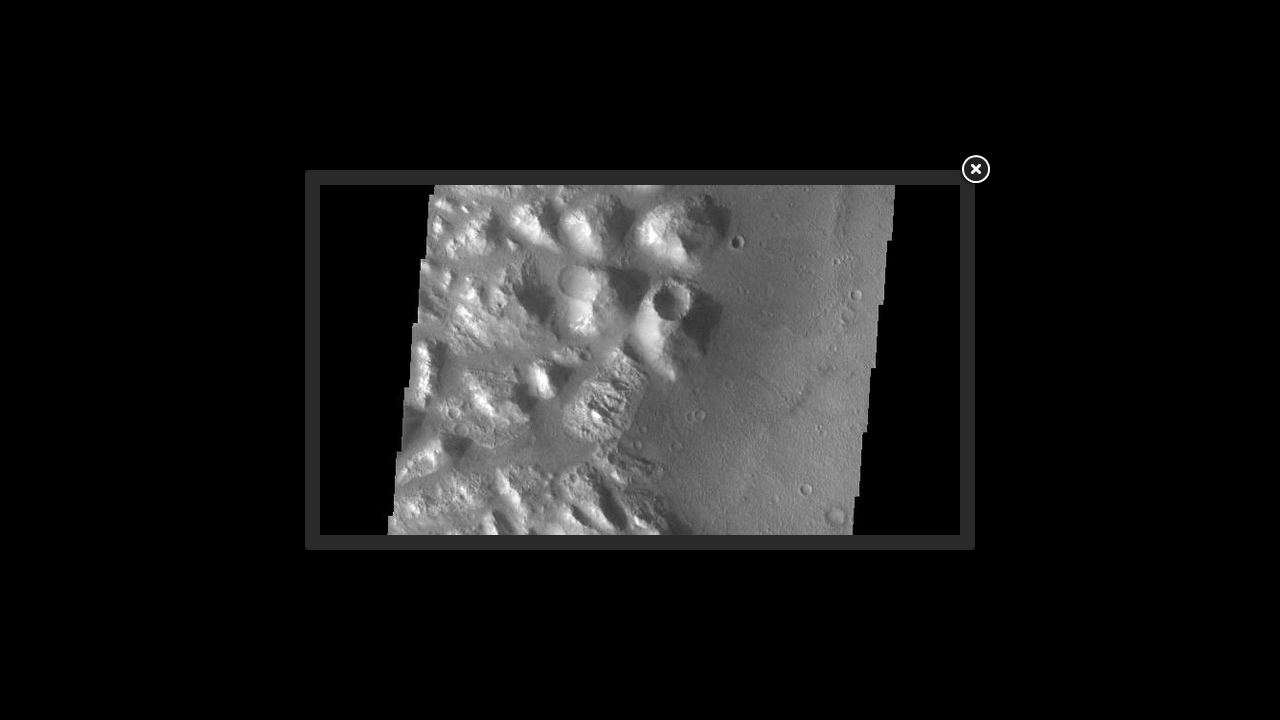